Tests navigation through a multi-level dropdown menu by hovering over "Courses", then "Oracle" submenu, and clicking on "SQL Certification Training" link.

Starting URL: http://greenstech.in/selenium-course-content.html

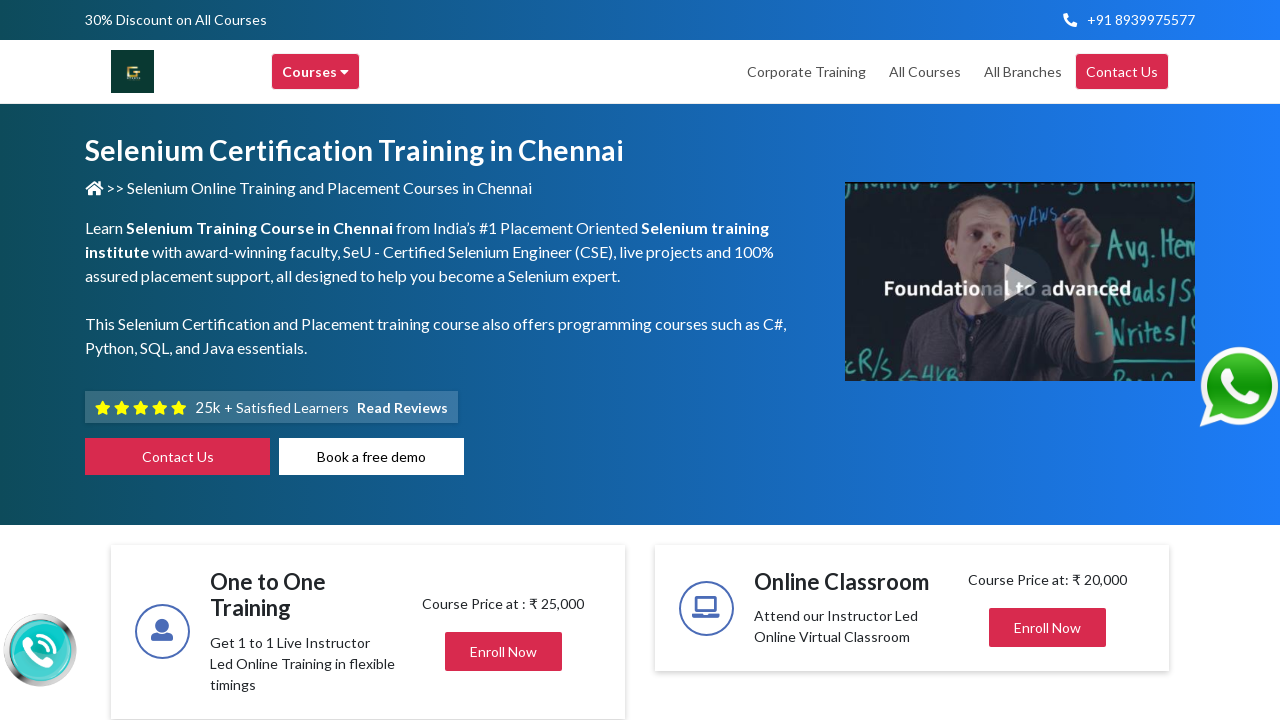

Hovered over 'Courses' menu item to reveal dropdown at (316, 72) on xpath=//div[text()='Courses ']
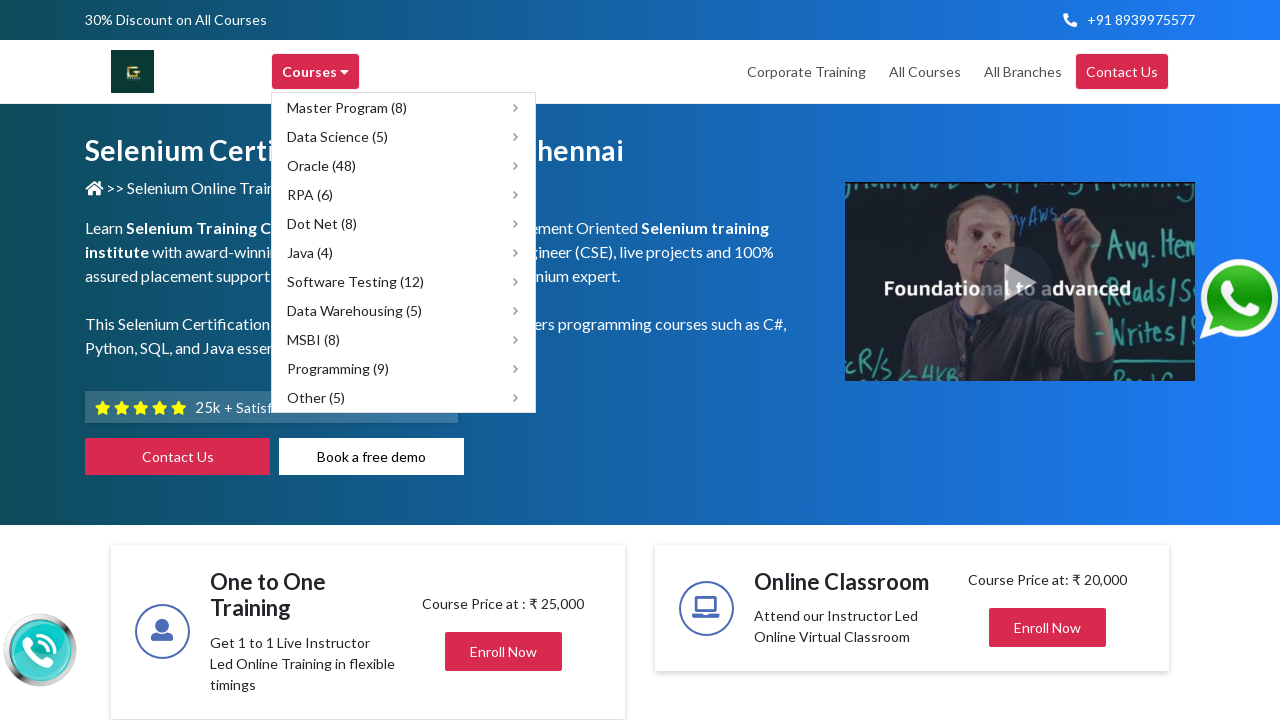

Hovered over 'Oracle (48)' submenu item at (322, 166) on xpath=//span[text()='Oracle (48)']
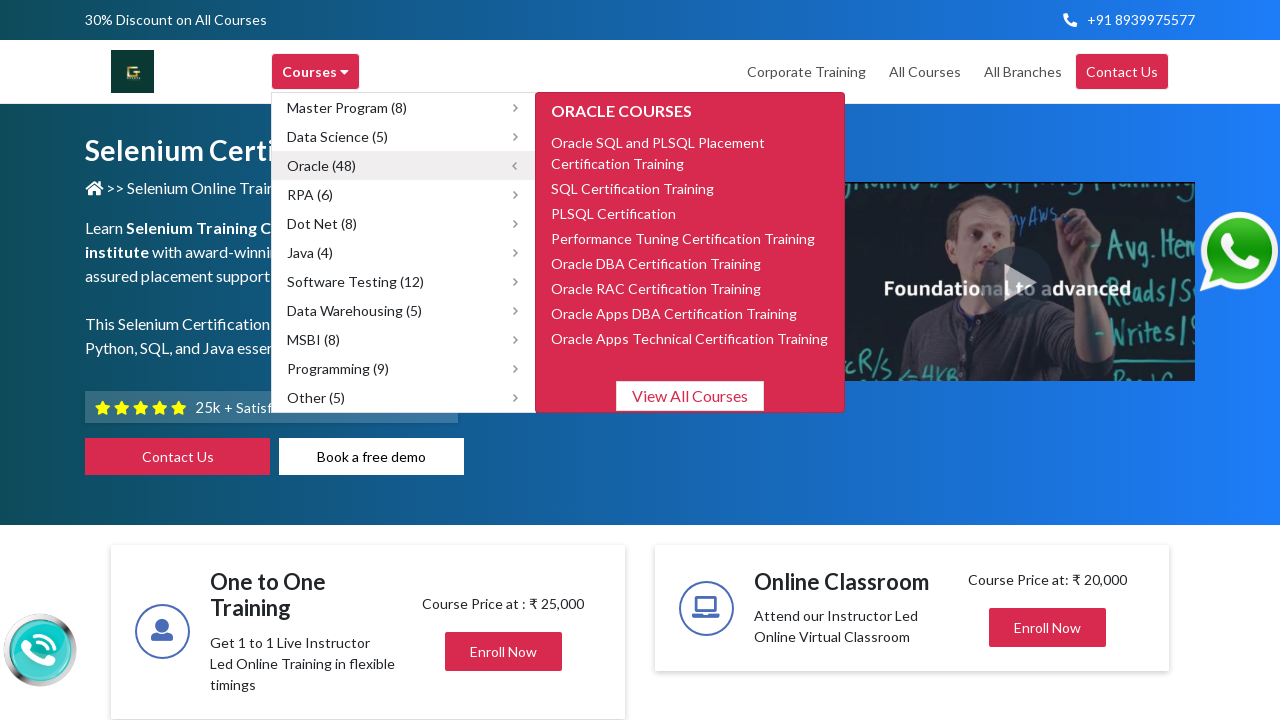

Clicked on 'SQL Certification Training' link at (632, 188) on xpath=//span[text()='SQL Certification Training']
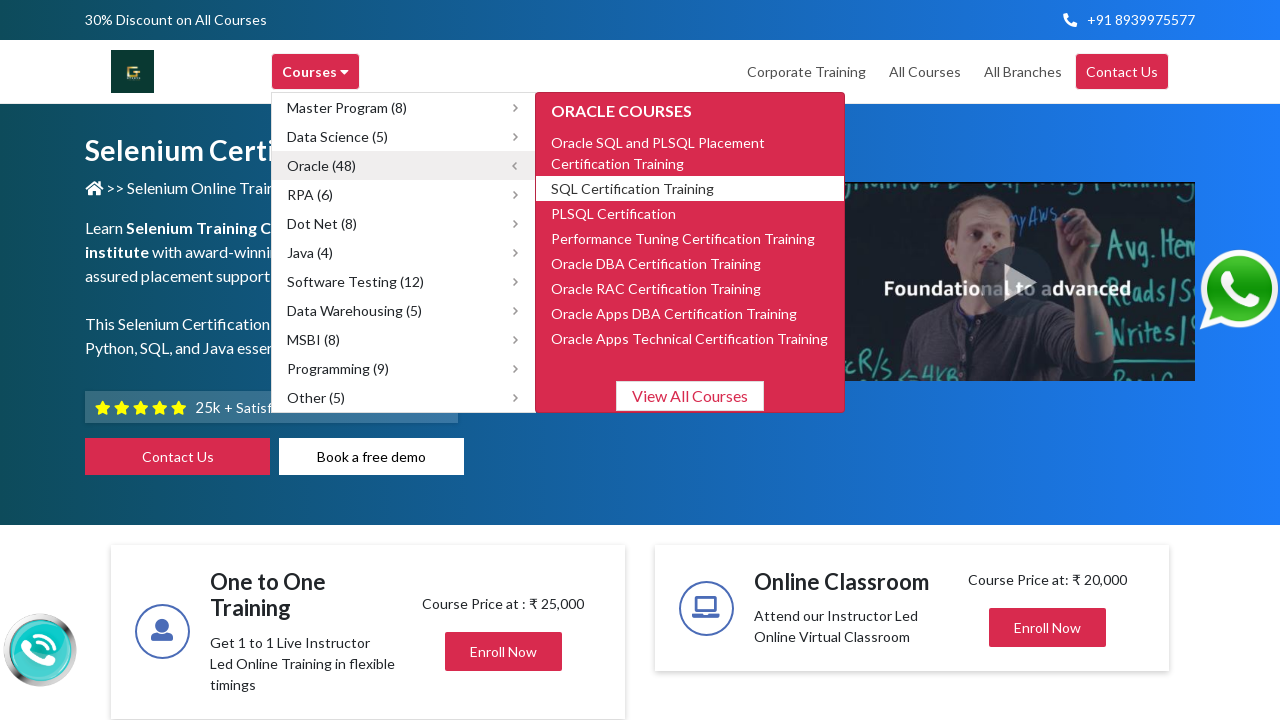

Page navigation completed and network idle state reached
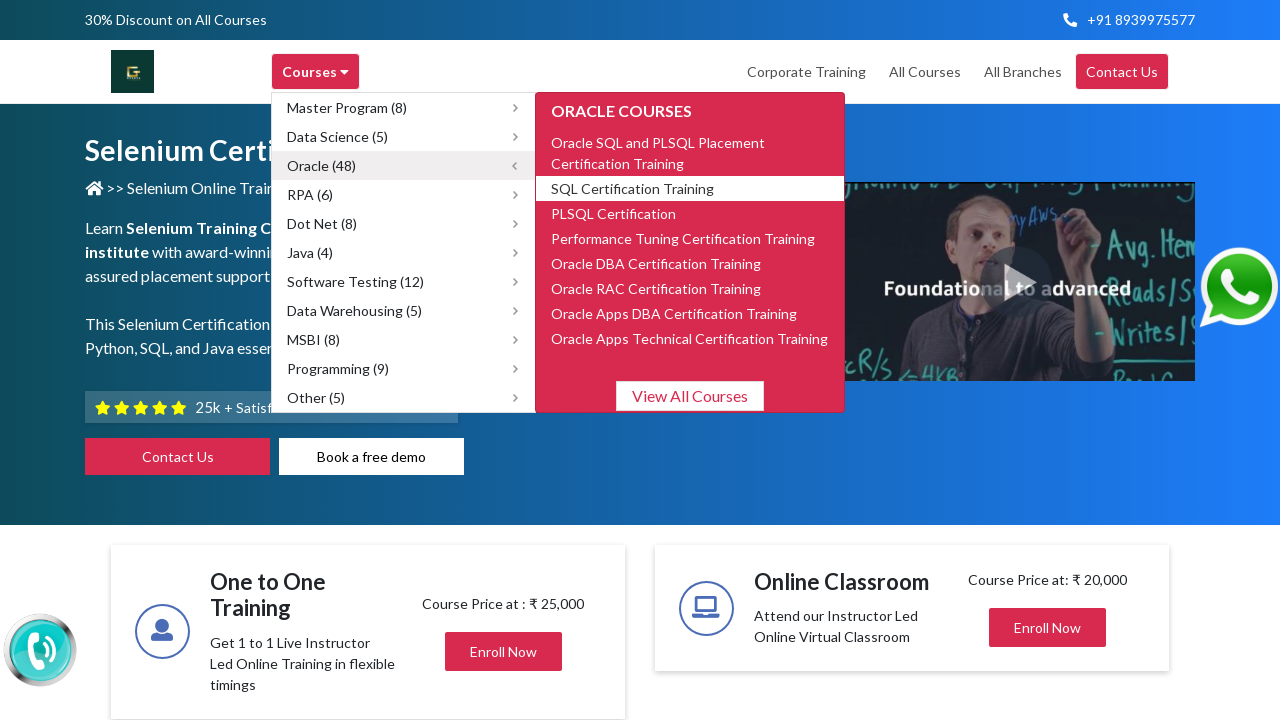

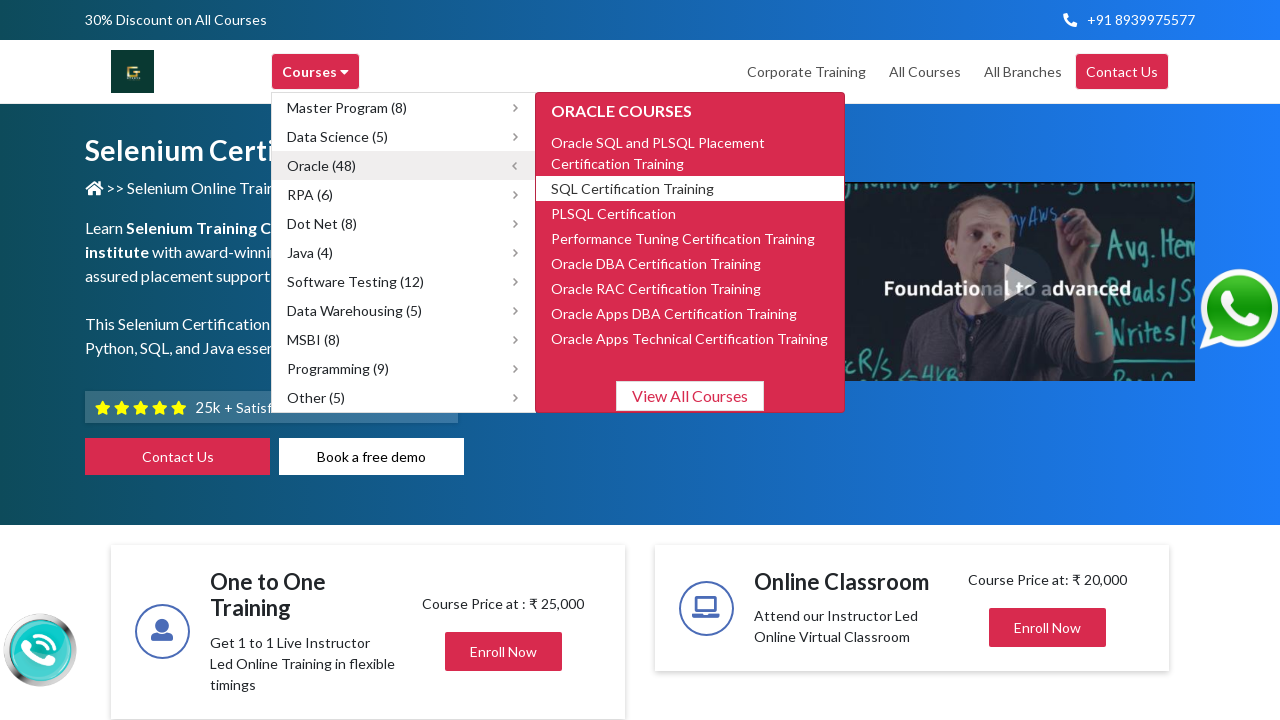